Verifies that adding a product to cart increments the trolley count by one

Starting URL: https://gabrielrowan.github.io/Finleys-Farm-Shop-FE/products.html

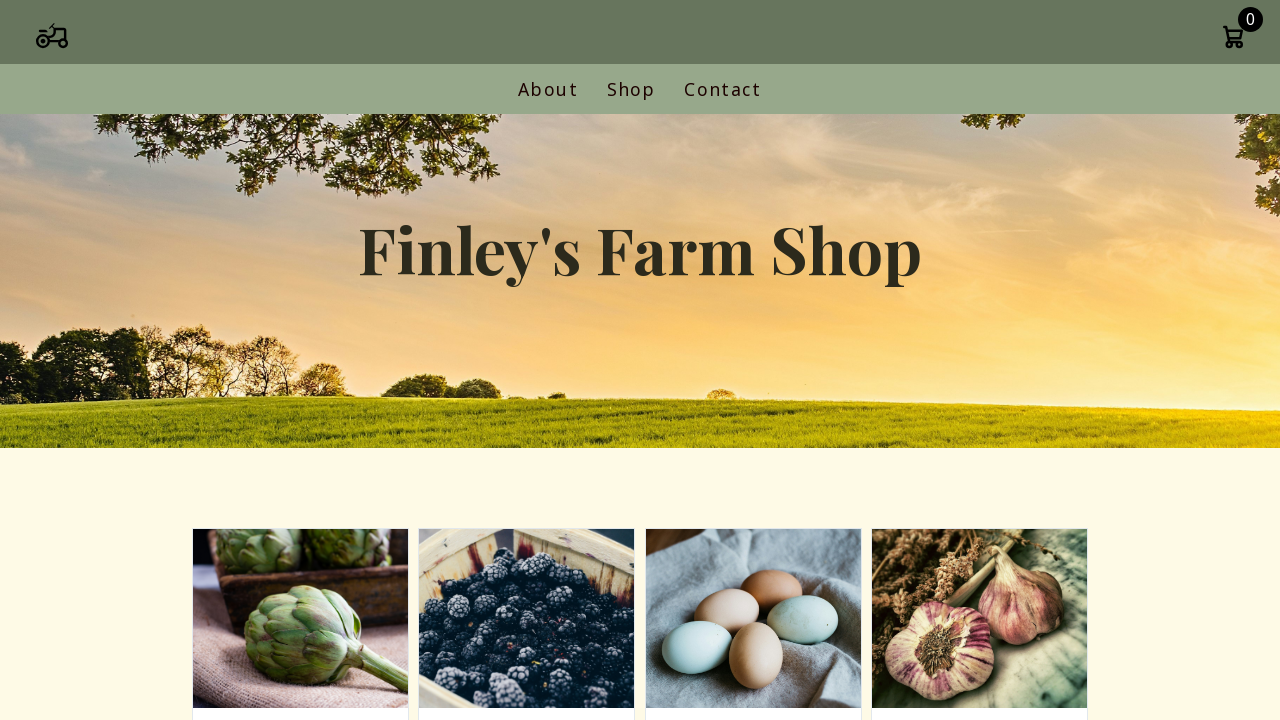

Navigated to Finley's Farm Shop products page
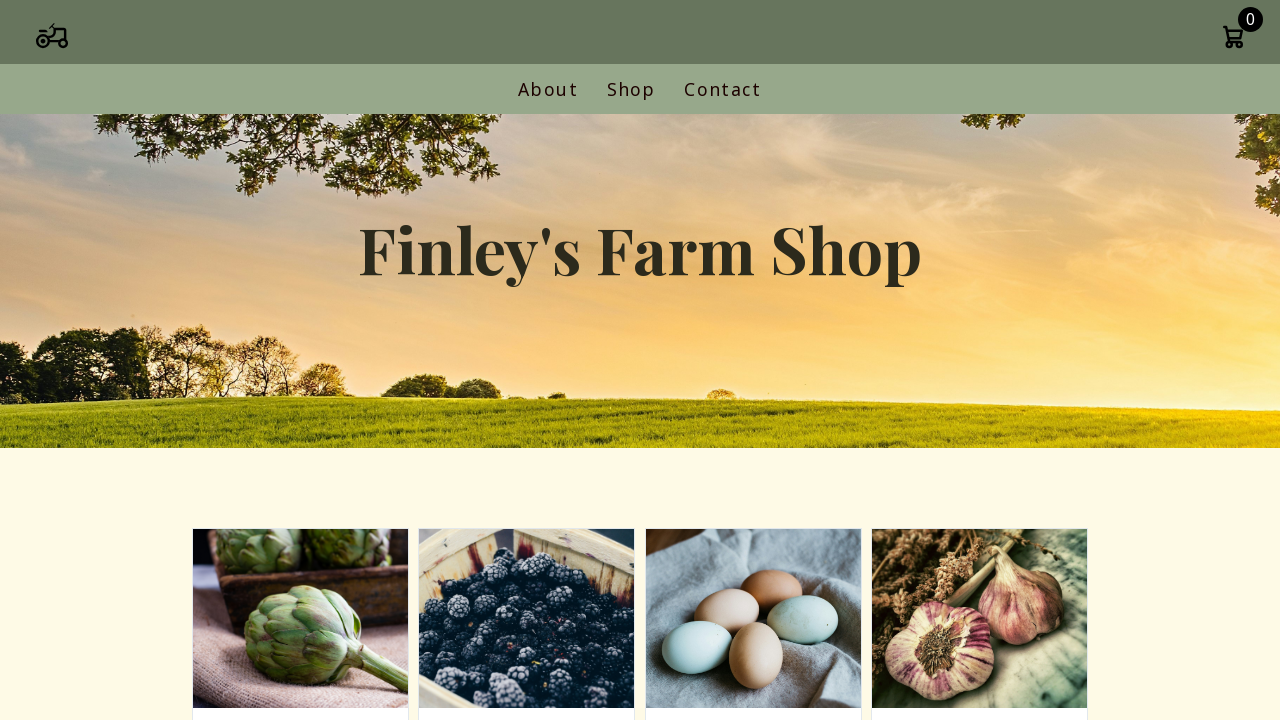

Add-to-cart buttons loaded on products page
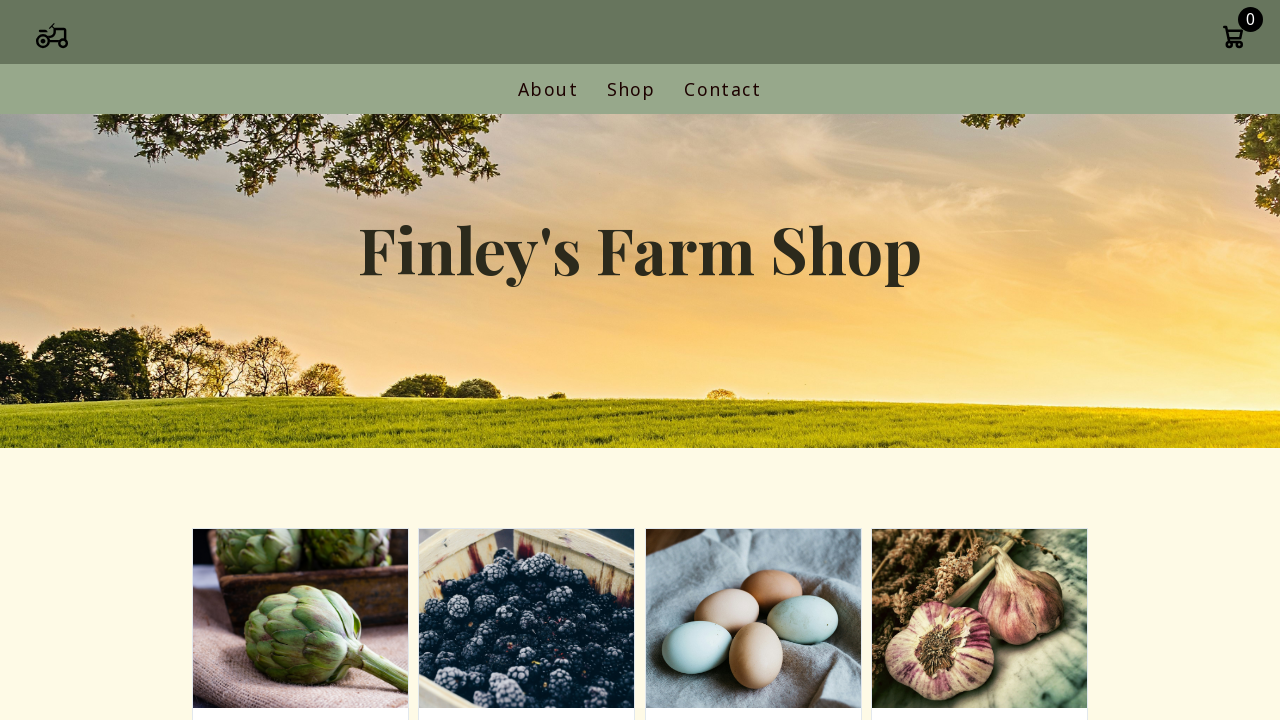

Retrieved initial cart count: 0
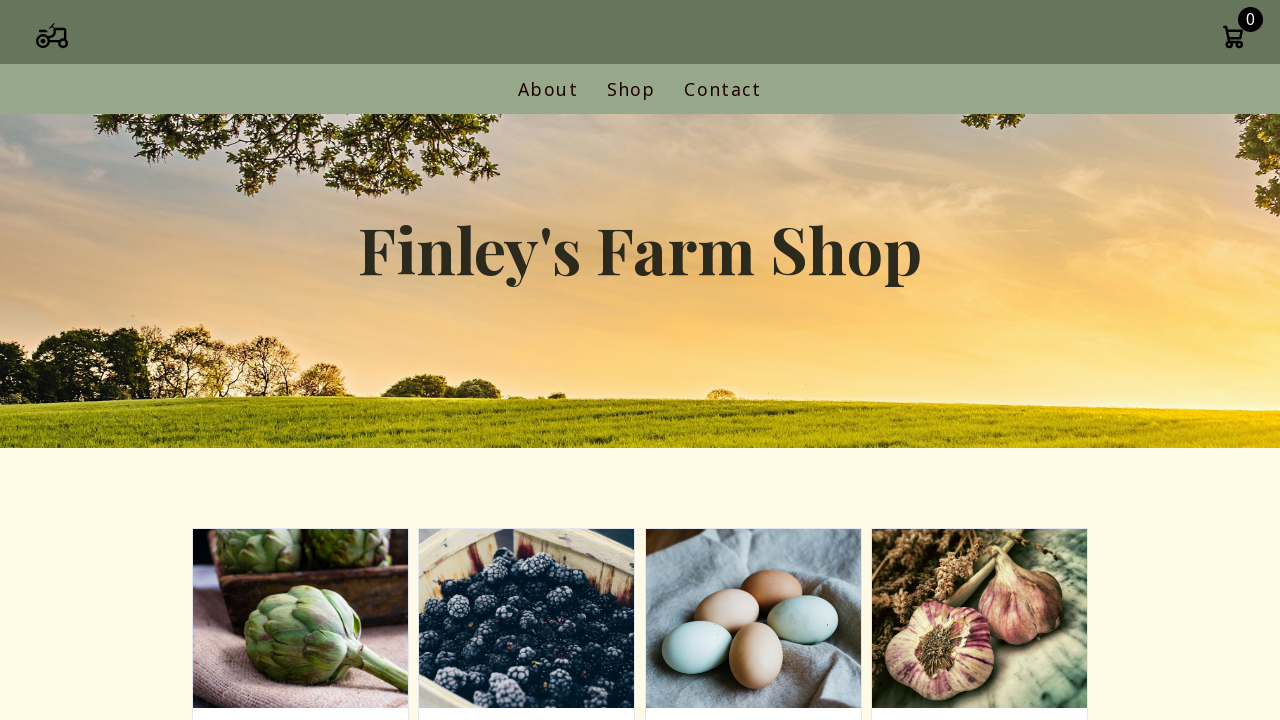

Clicked the first add-to-cart button to add product to trolley at (300, 361) on .add-to-cart >> nth=0
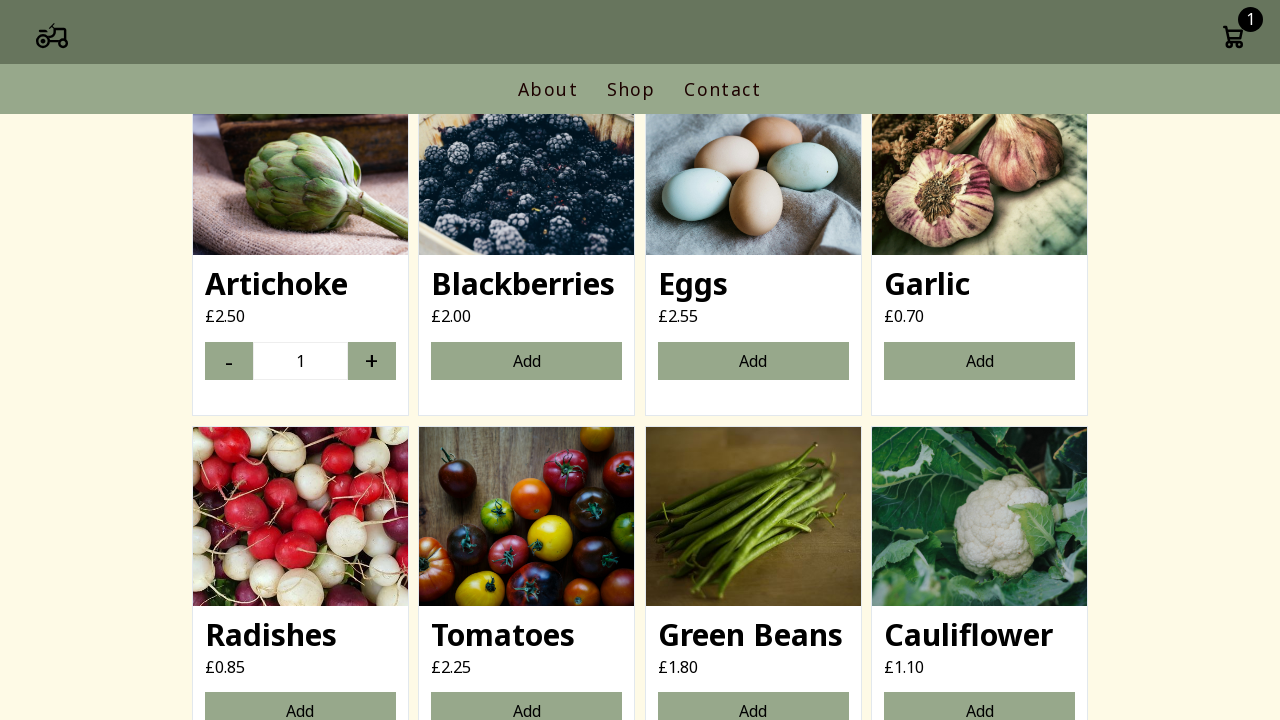

Retrieved updated cart count: 1
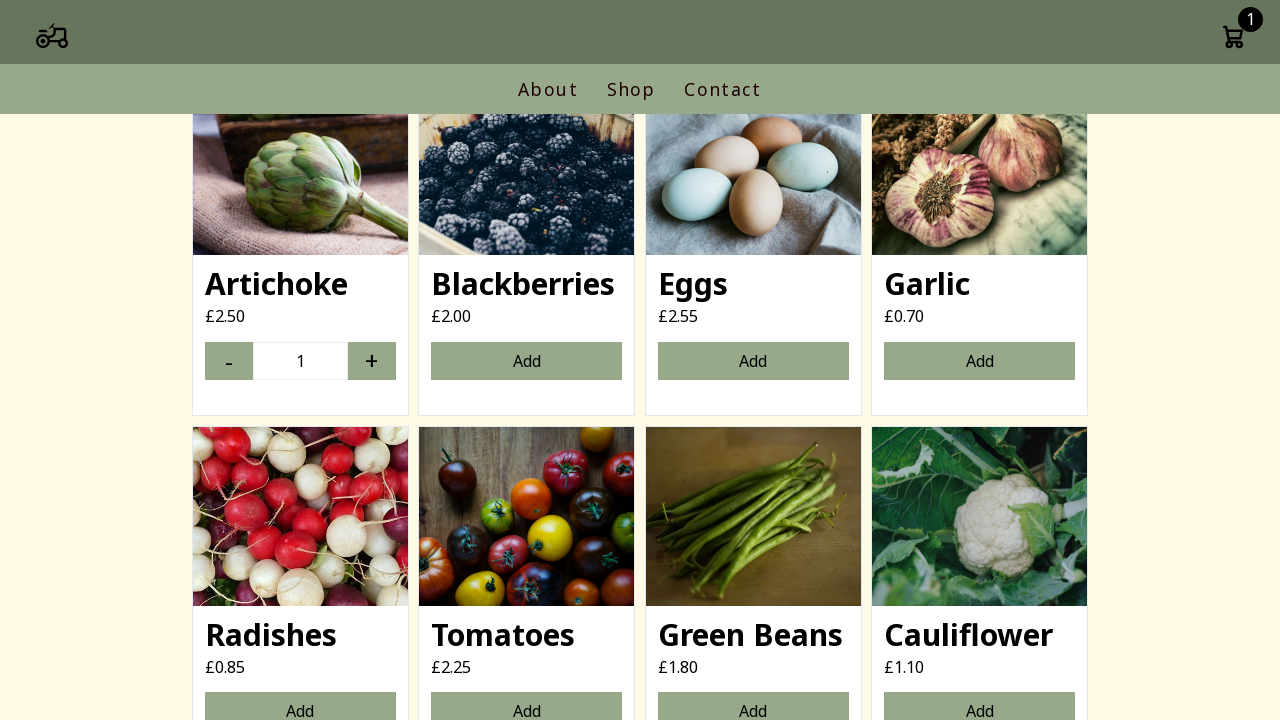

Asserted trolley count incremented from 0 to 1
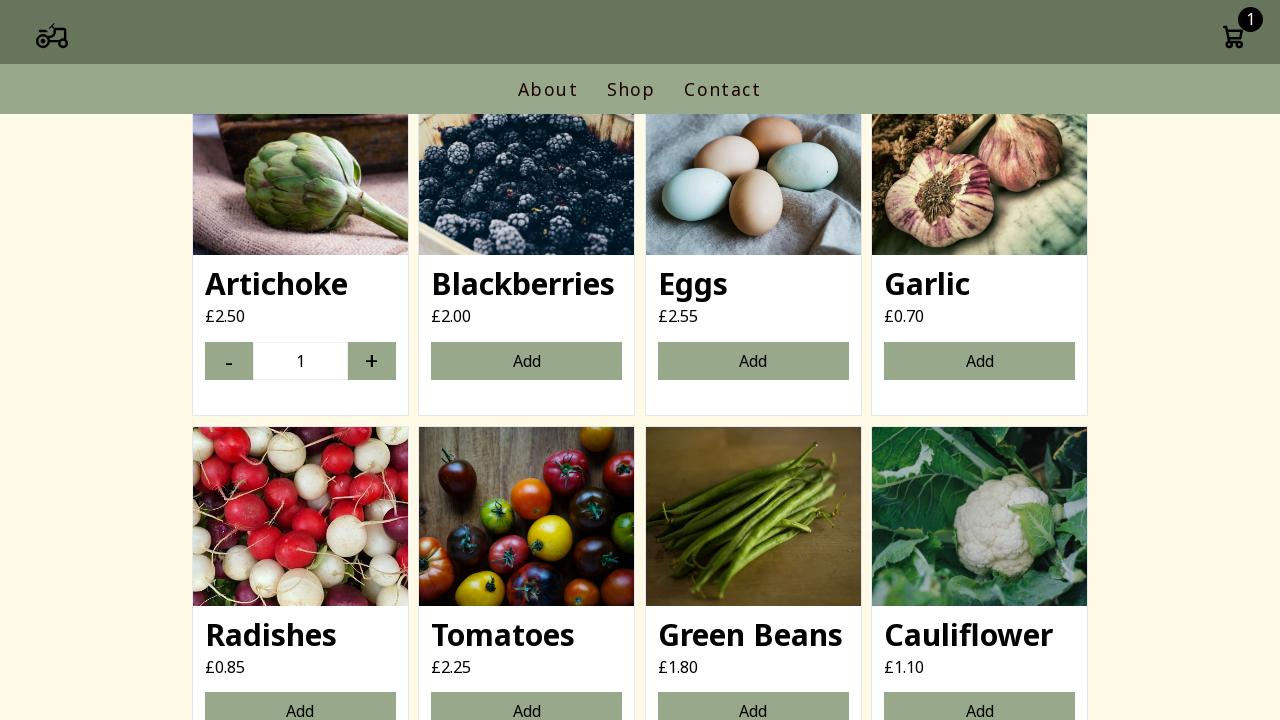

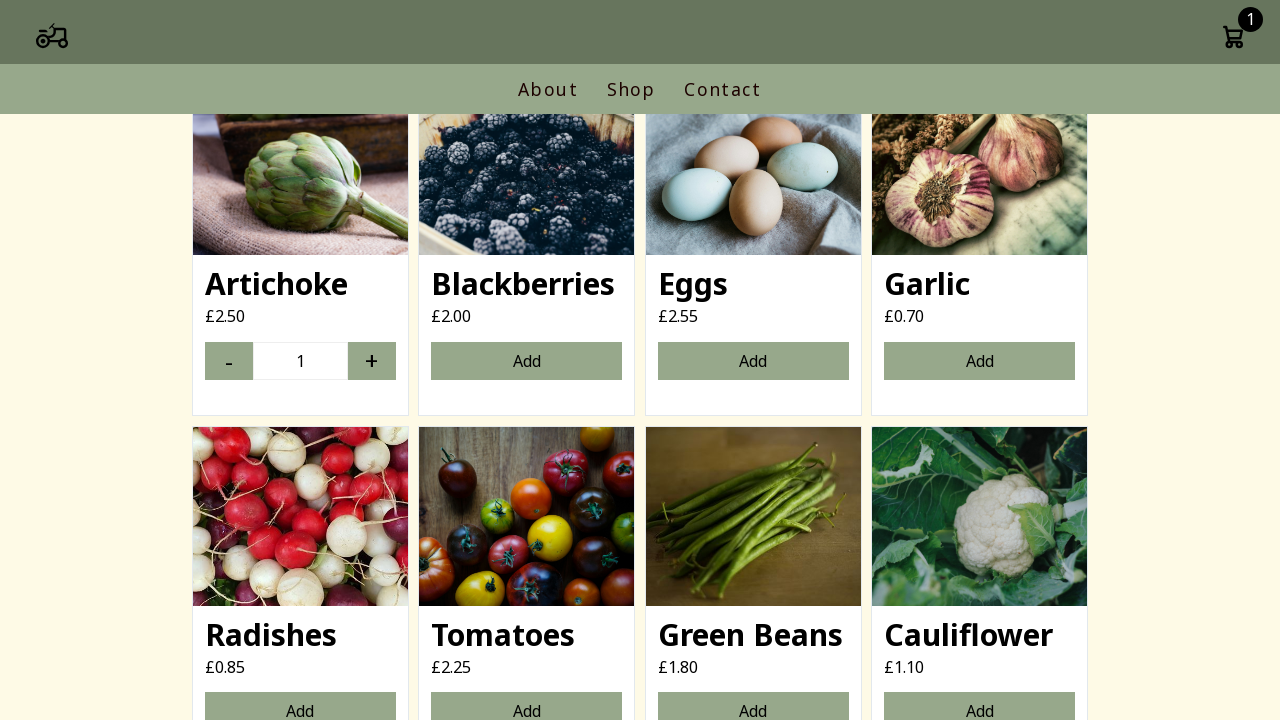